Tests the Notifications page by testing mark as read, delete, search, and filter functionalities

Starting URL: https://wedding-bz7gqvz3x-asithalkonaras-projects.vercel.app/notifications

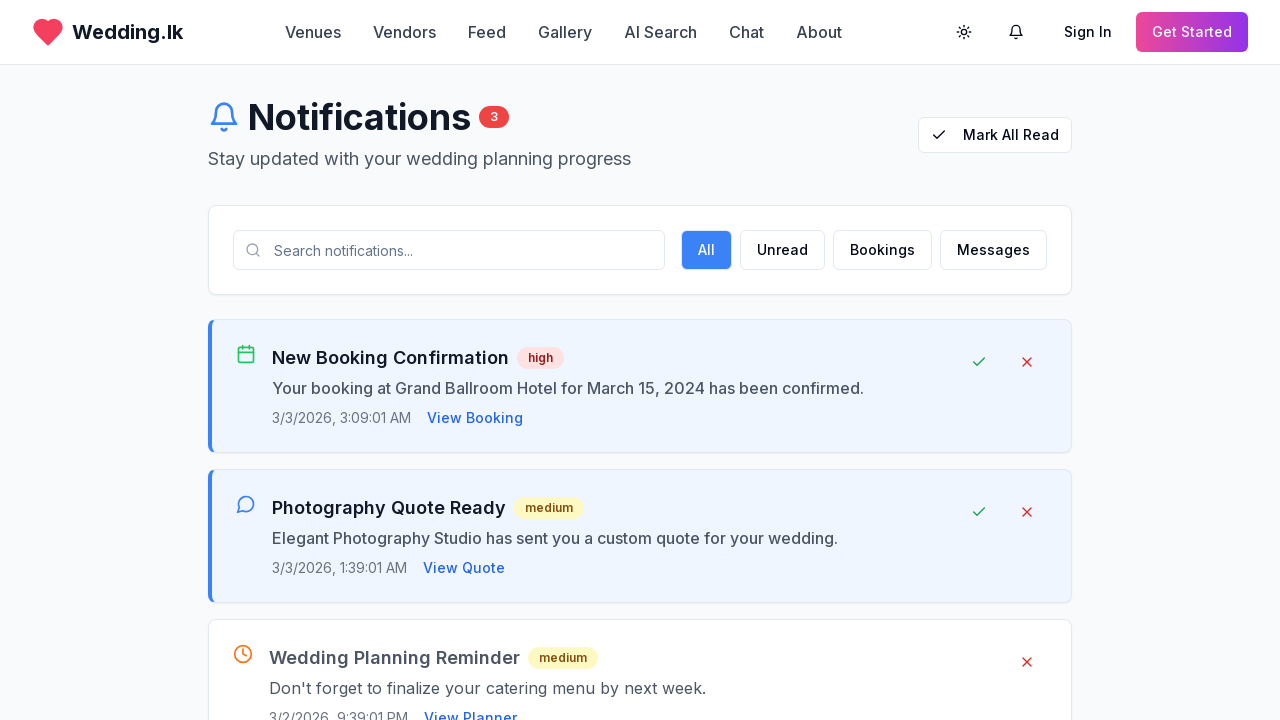

Waited for page to load with networkidle state
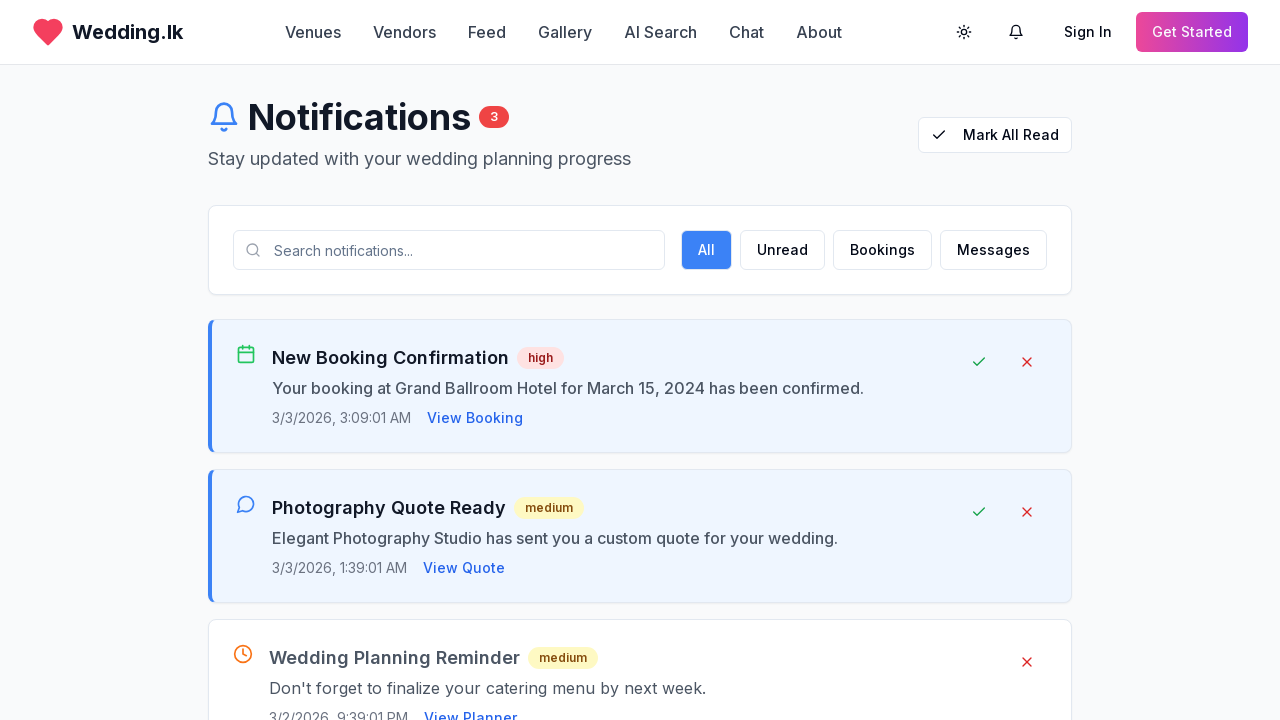

Waited for h1 heading to be present on Notifications page
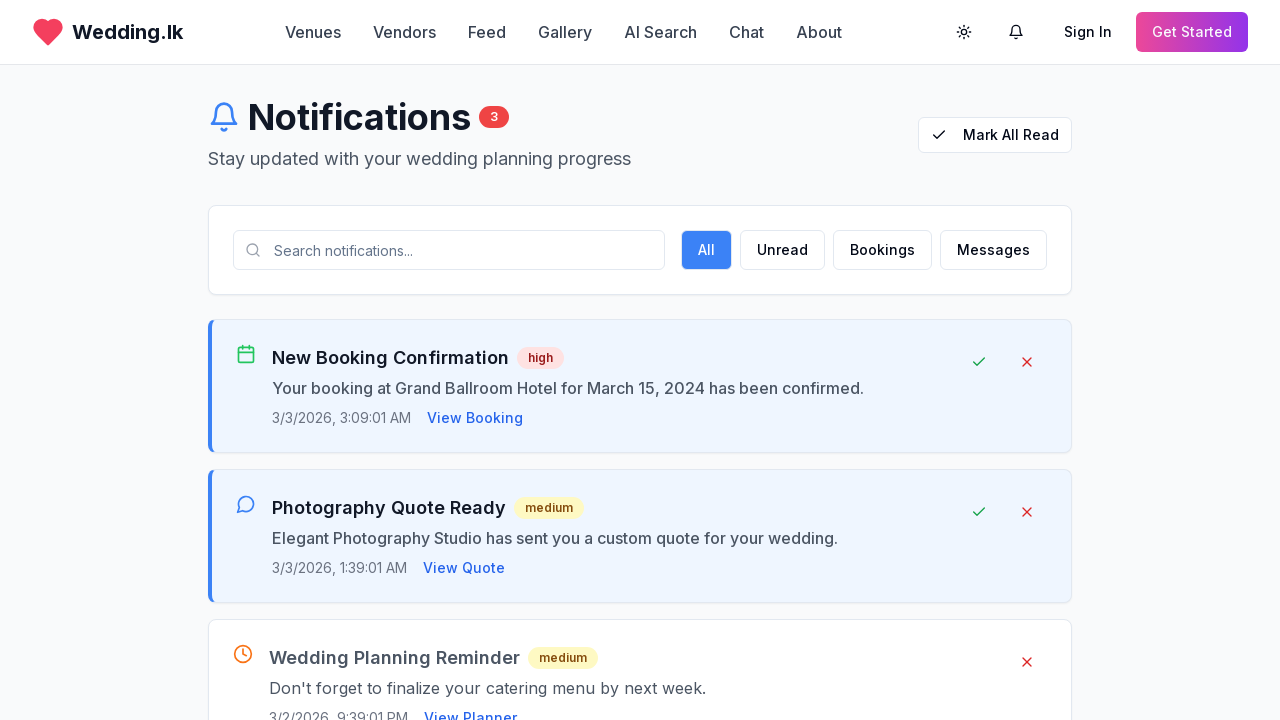

Located notification cards - found 1 cards
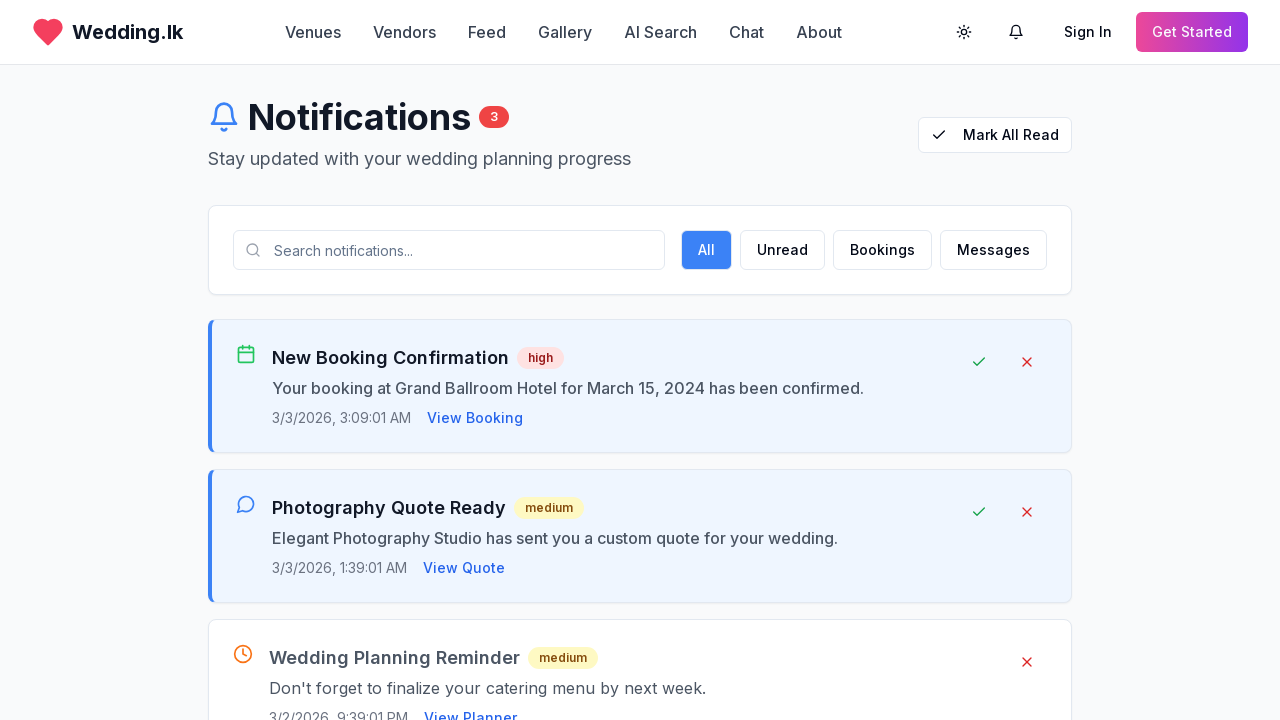

Located 'mark as read' buttons - found 0 buttons
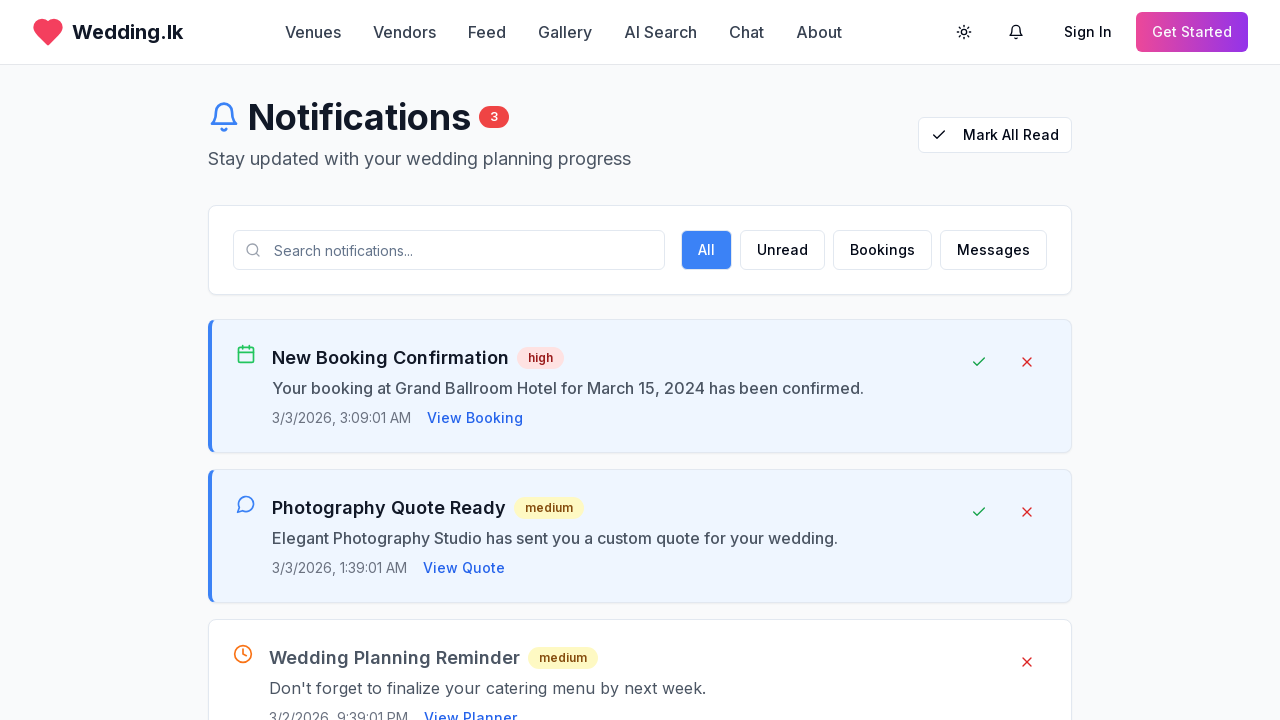

Located search input field - found 1 input(s)
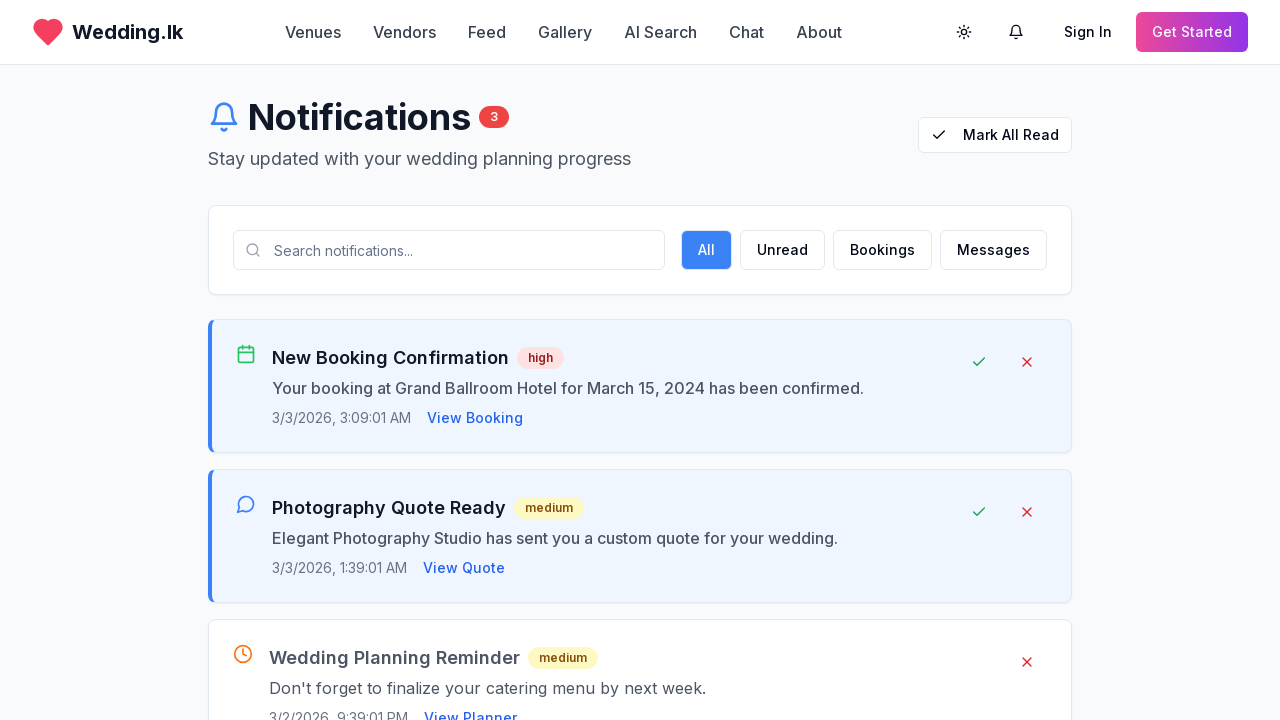

Filled search field with 'booking' to test notification search on input[placeholder*="search"], input[placeholder*="notification"] >> nth=0
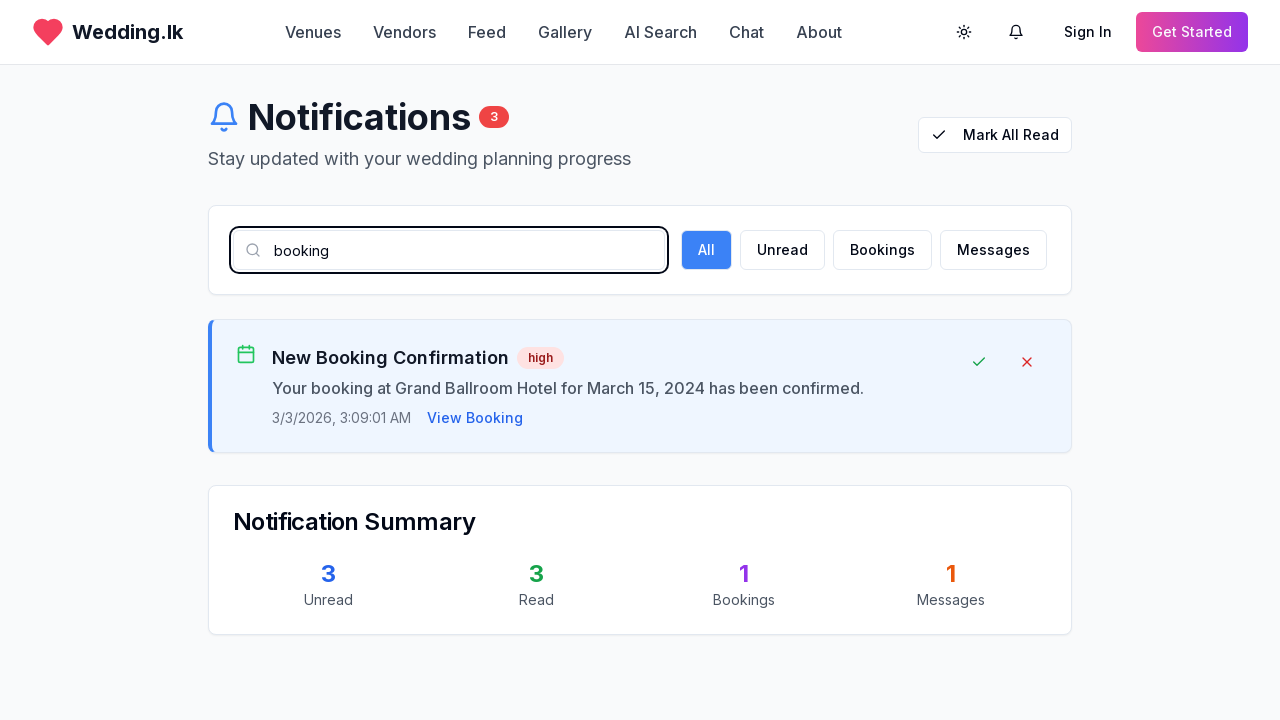

Waited 1 second for search results to filter
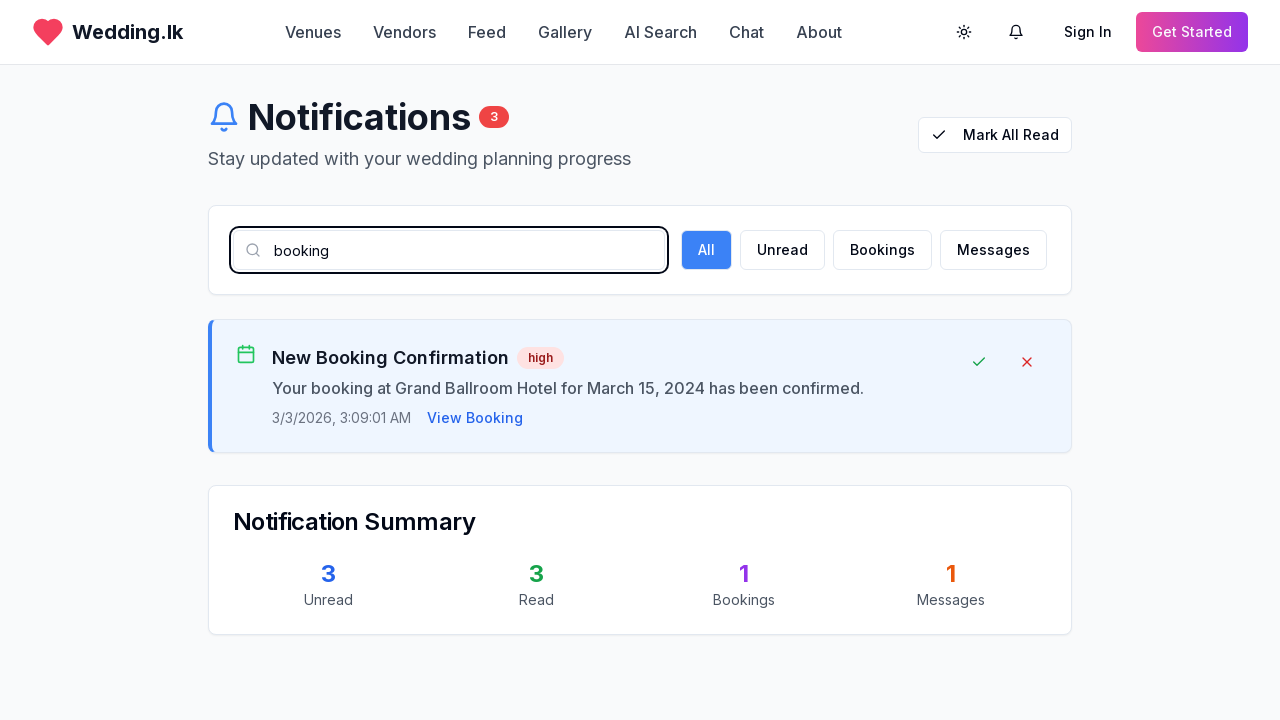

Located 'unread' filter button
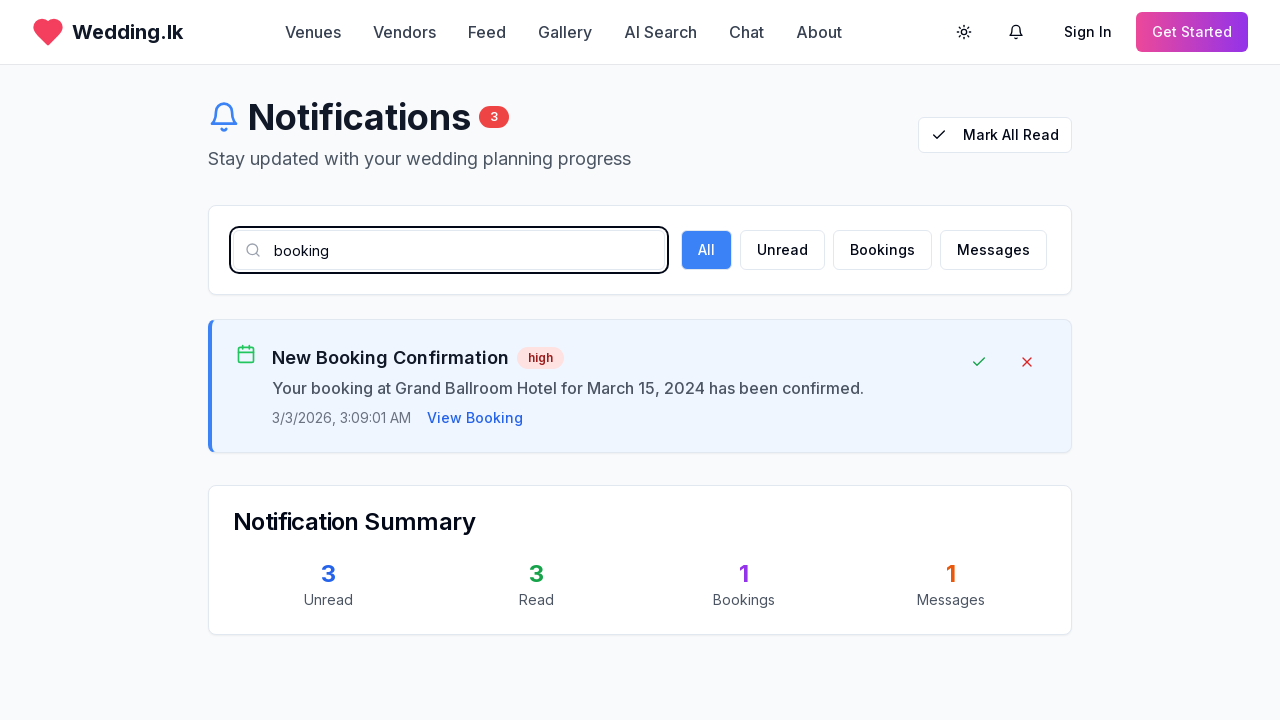

Clicked 'unread' filter button to filter notifications at (782, 250) on button >> internal:has-text="unread"i >> nth=0
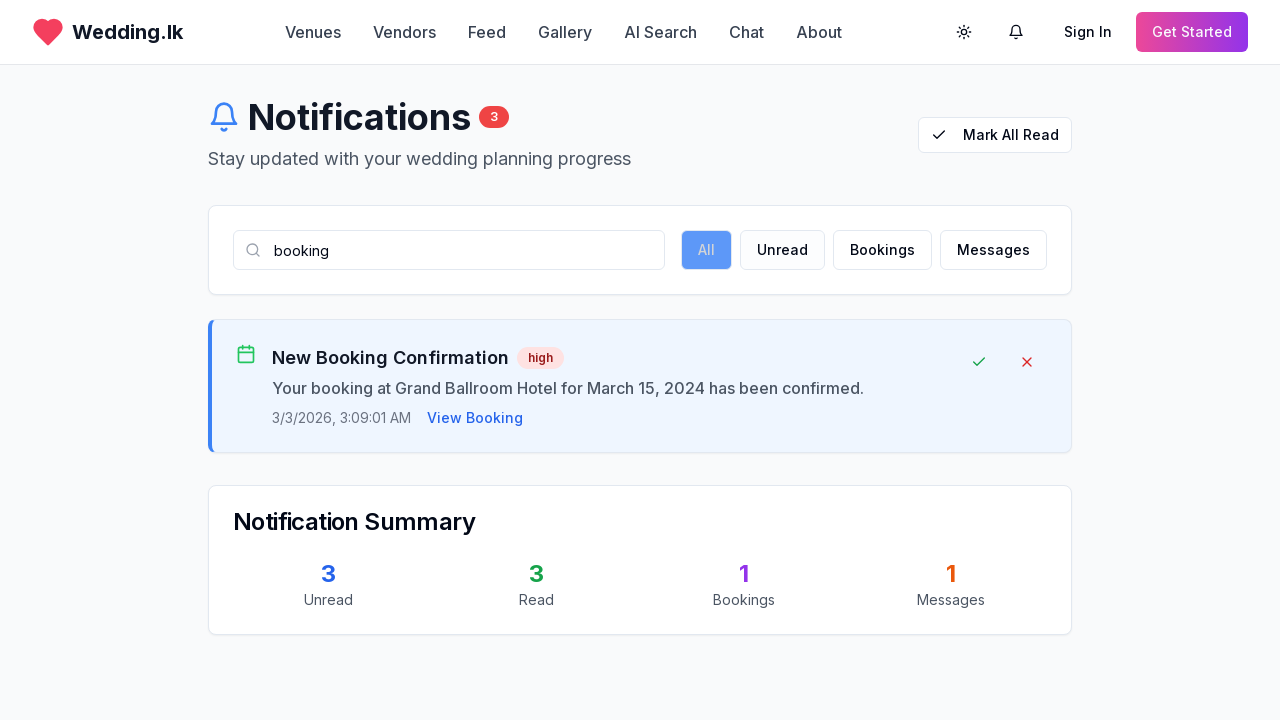

Waited 1 second for unread notification filter to apply
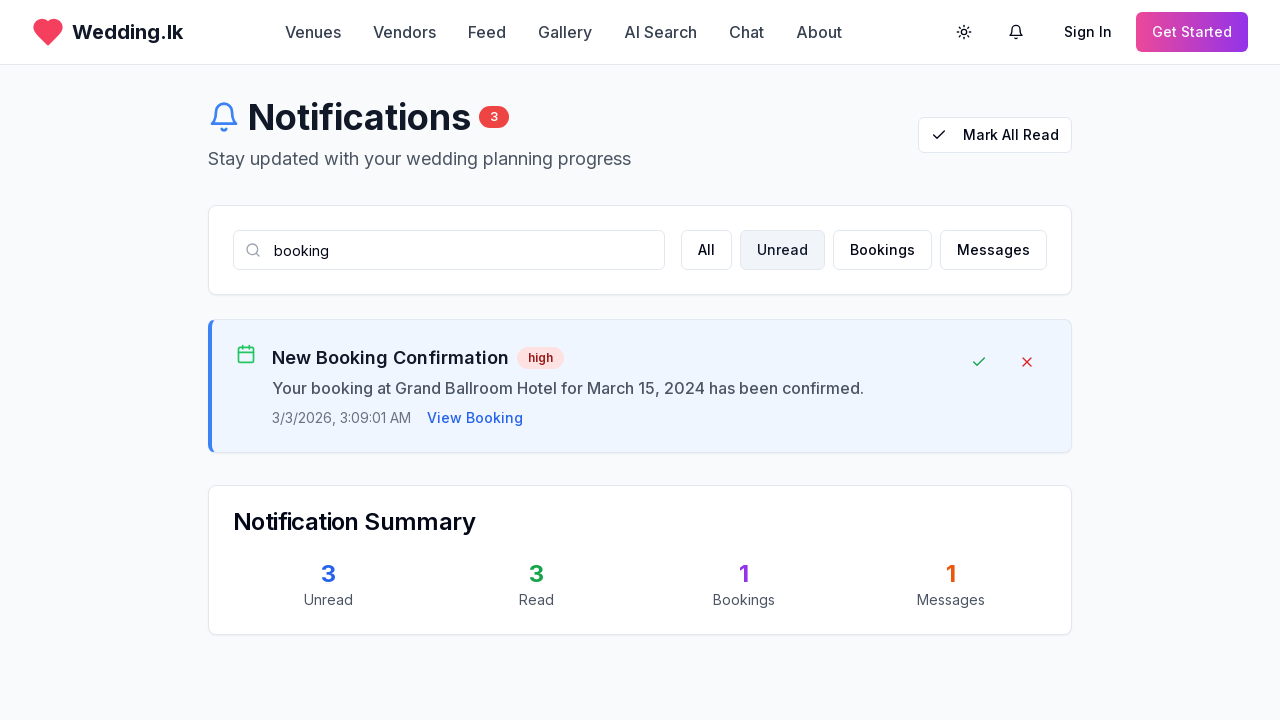

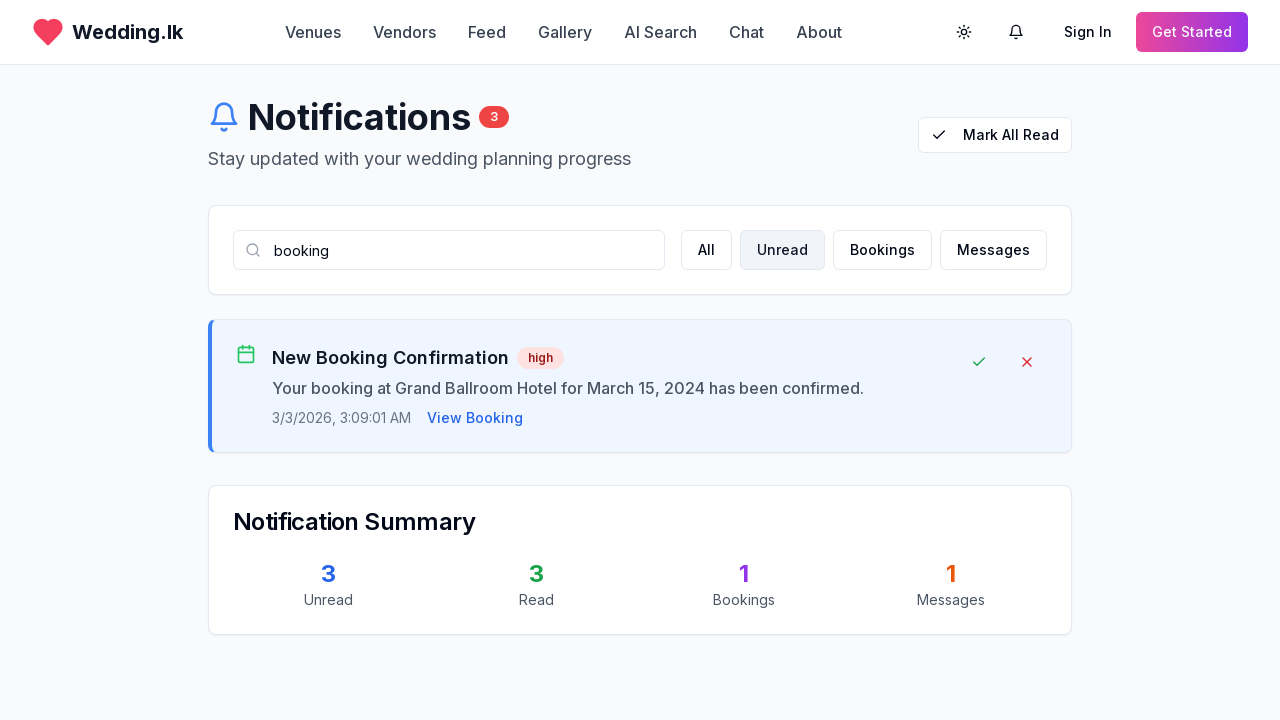